Navigates to the Omayo blog page and clicks on a popup window link

Starting URL: http://omayo.blogspot.com/

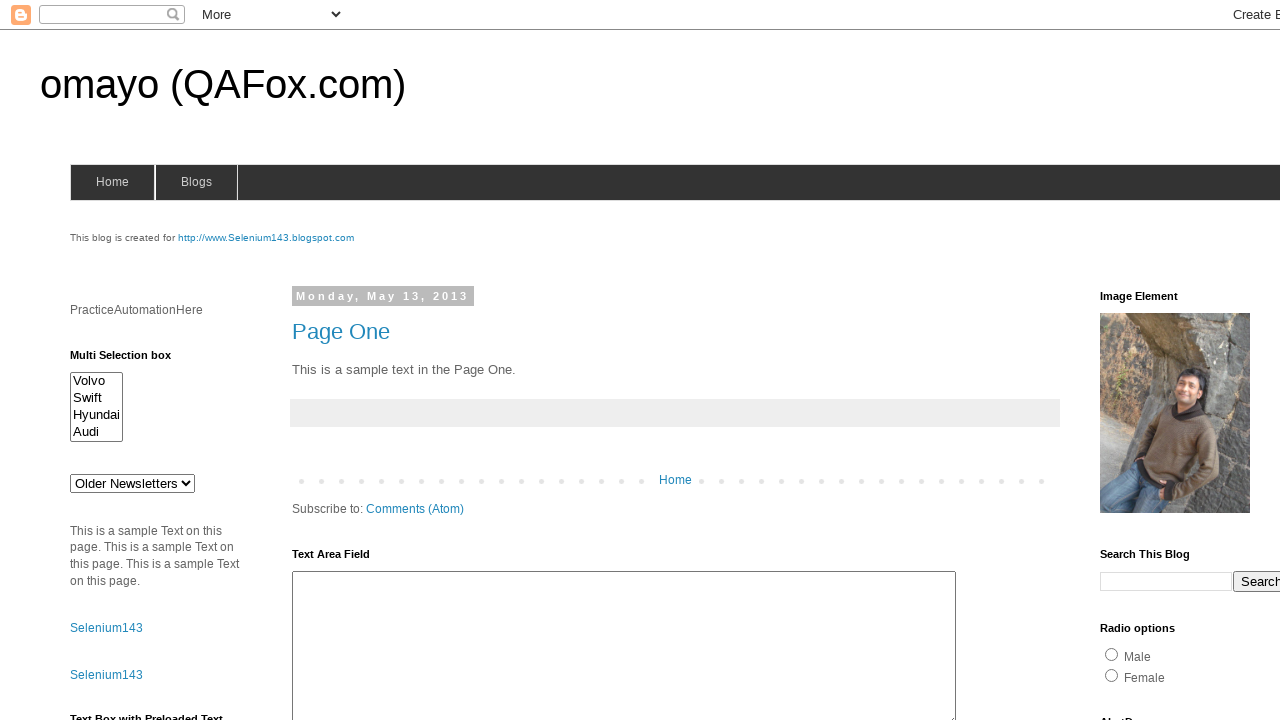

Navigated to Omayo blog page
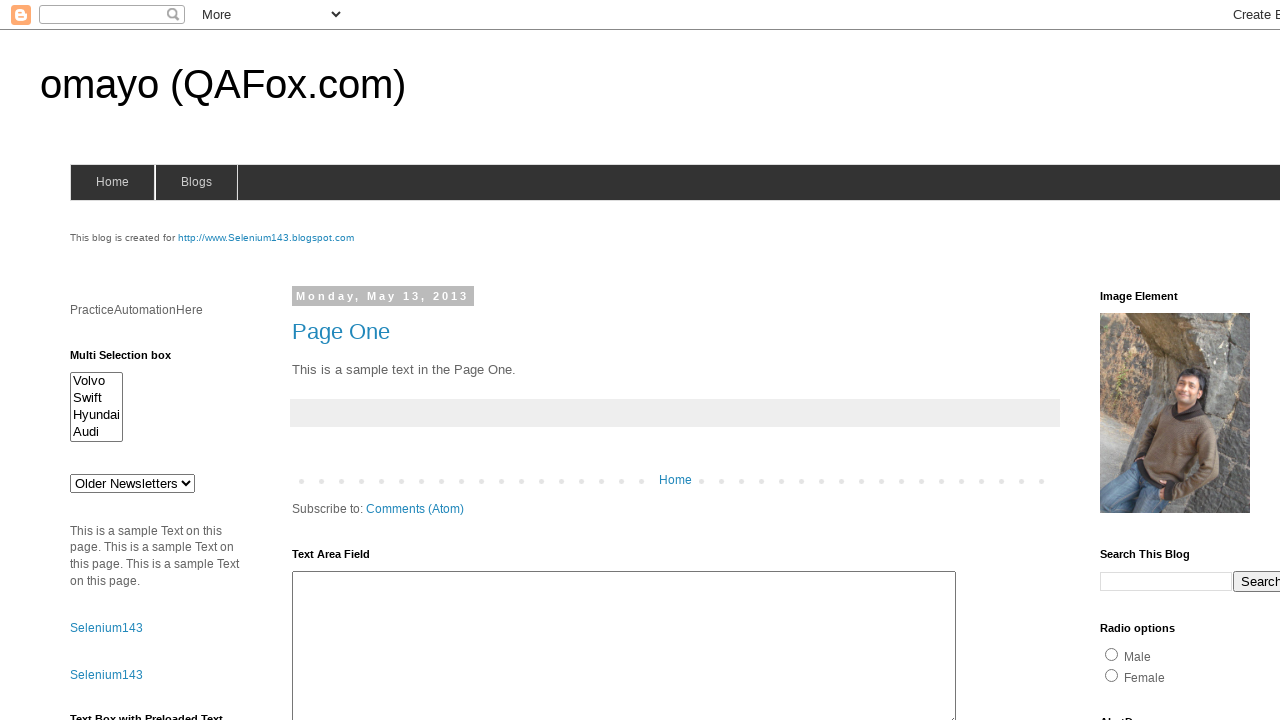

Clicked on 'Open a popup window' link at (132, 360) on xpath=//a[text()='Open a popup window']
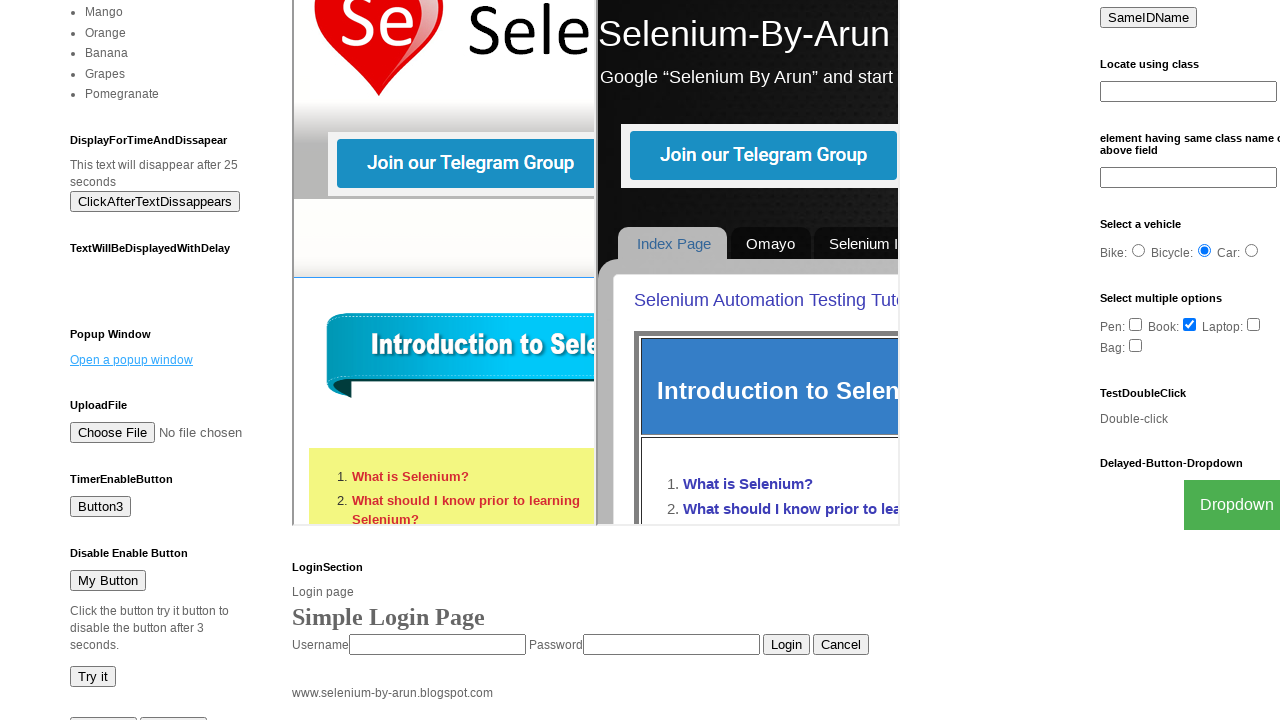

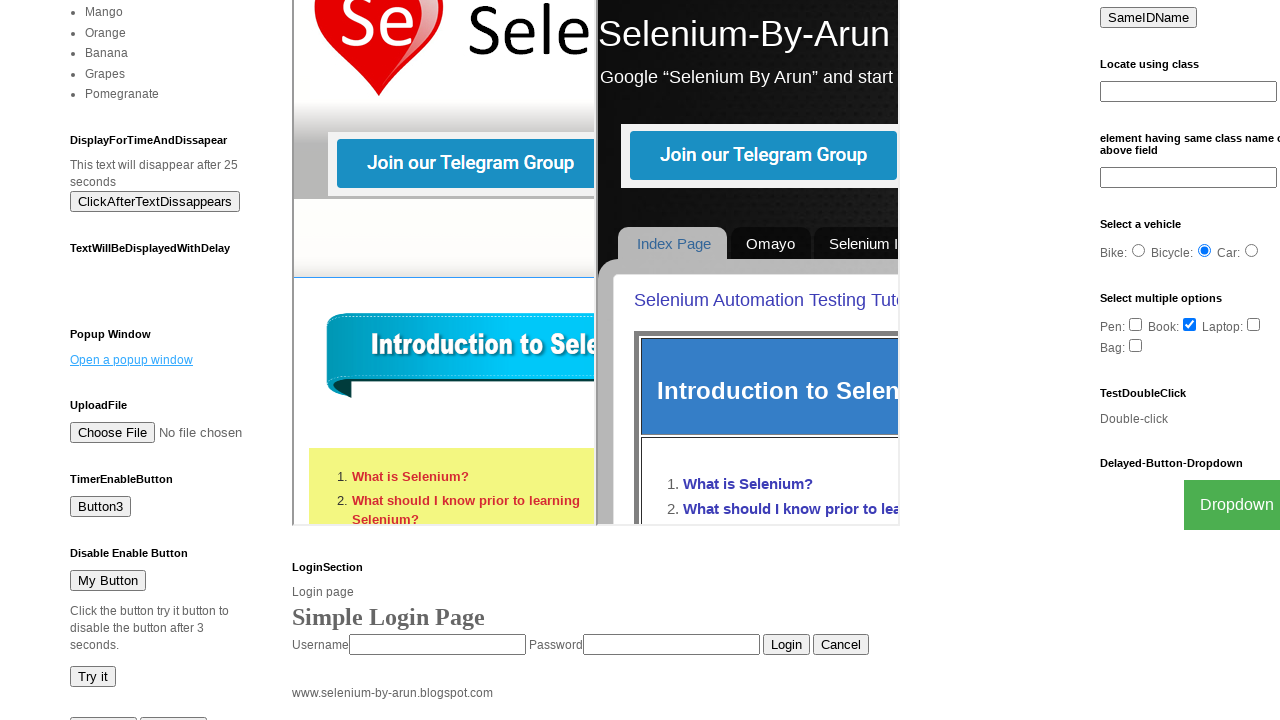